Tests a math puzzle page by reading two numbers, calculating their sum, selecting the result from a dropdown, and submitting the form

Starting URL: https://suninjuly.github.io/selects1.html

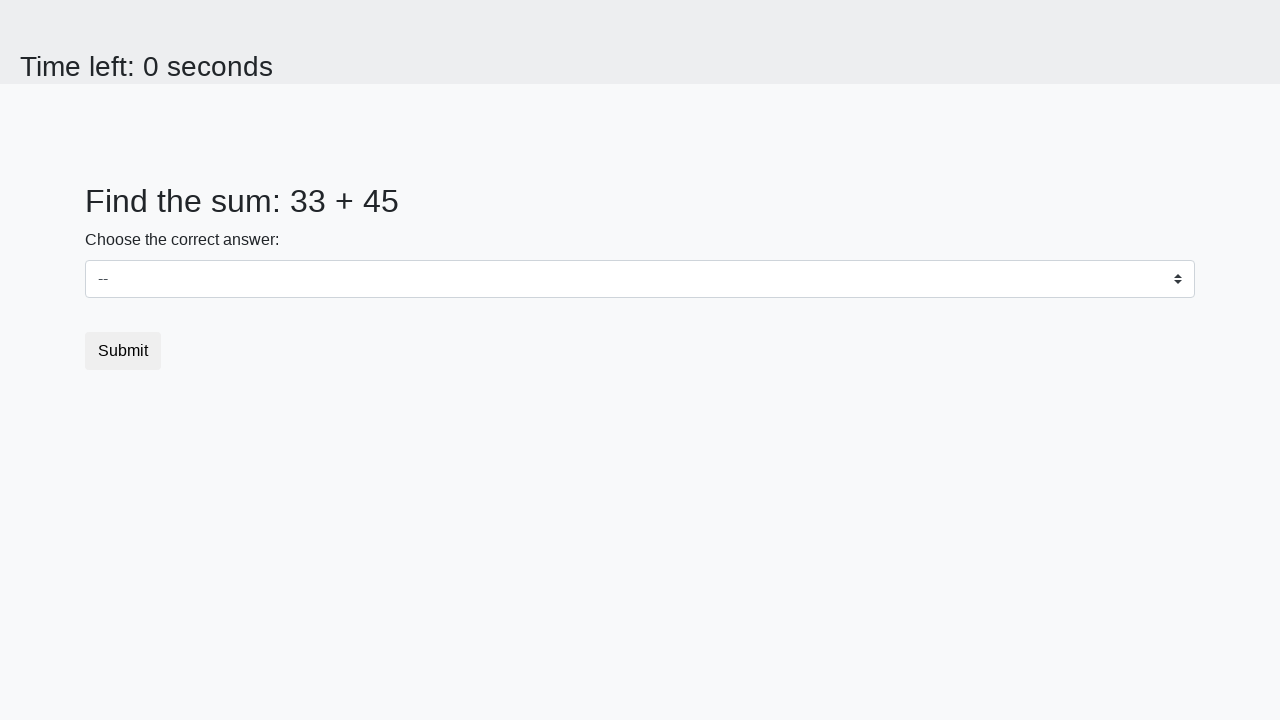

Read first number from #num1 element
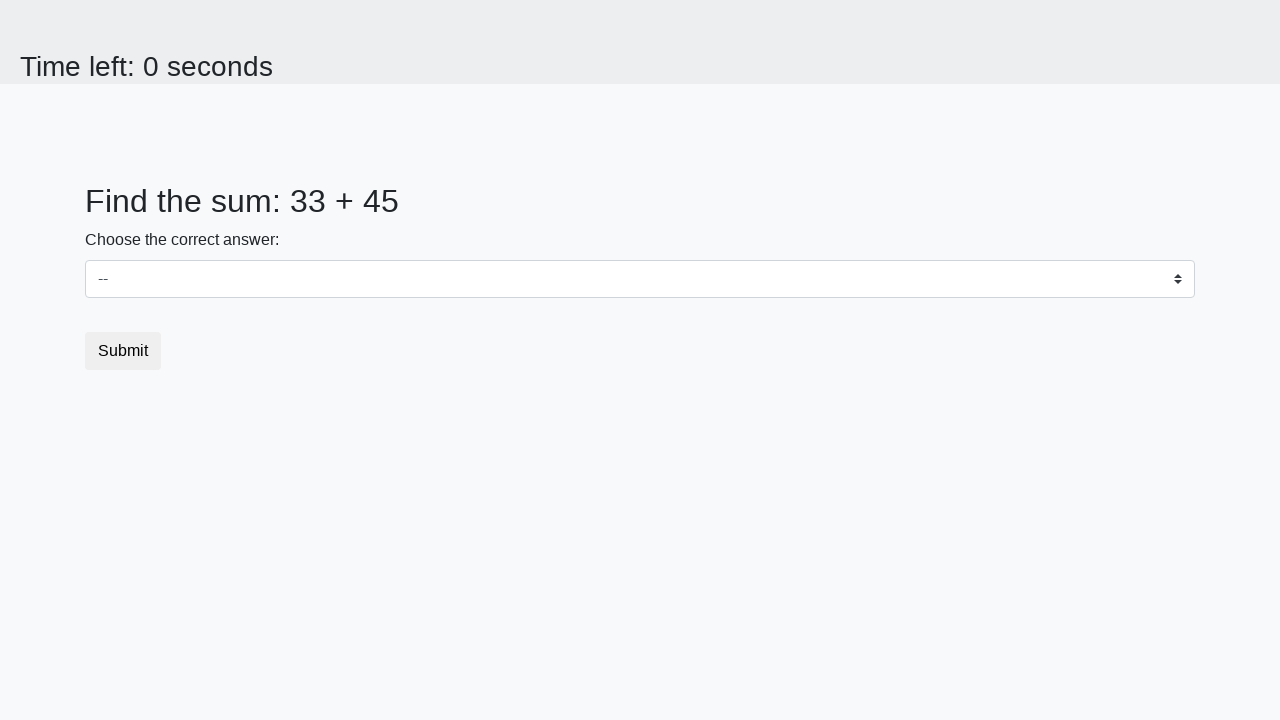

Read second number from #num2 element
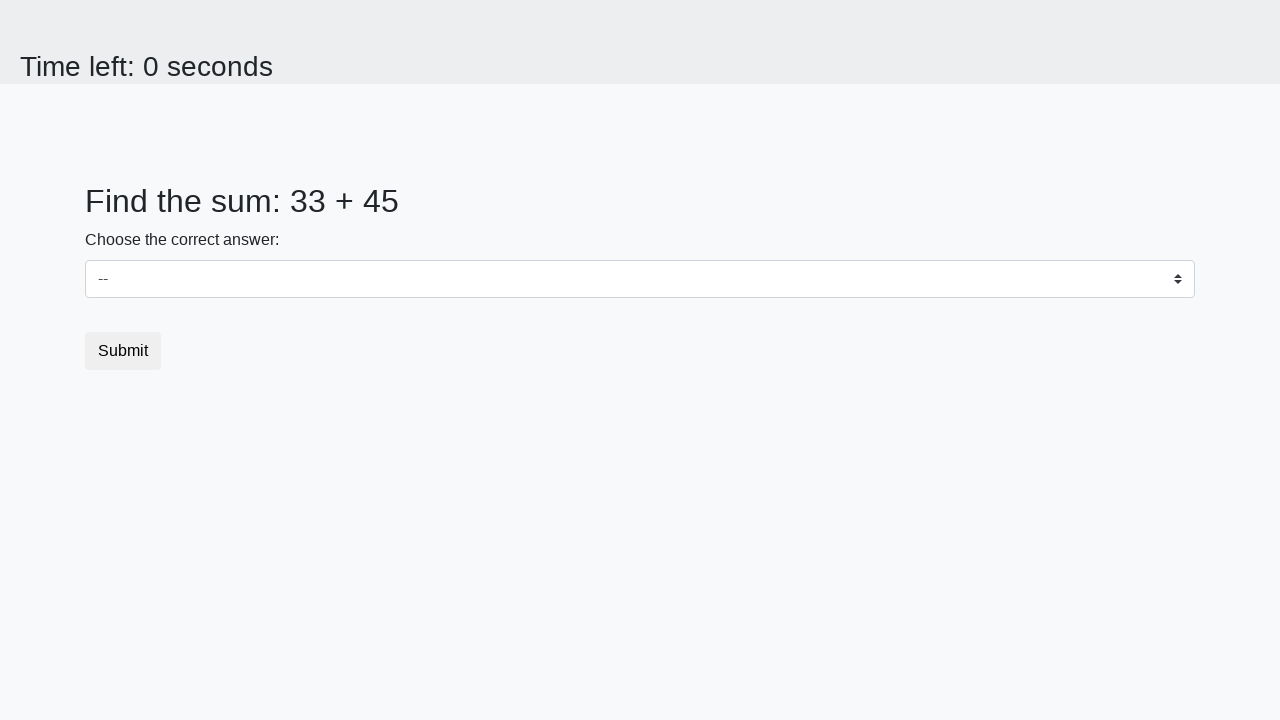

Calculated sum of the two numbers: 78
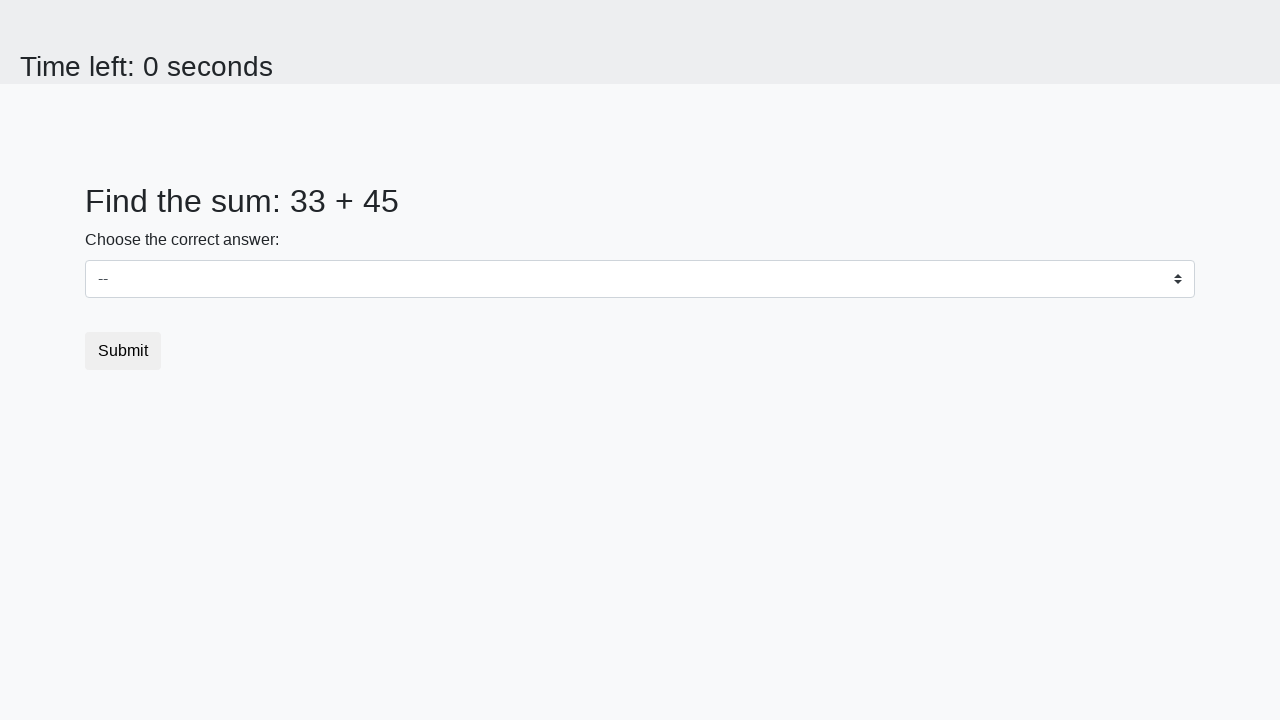

Selected calculated sum 78 from dropdown on select
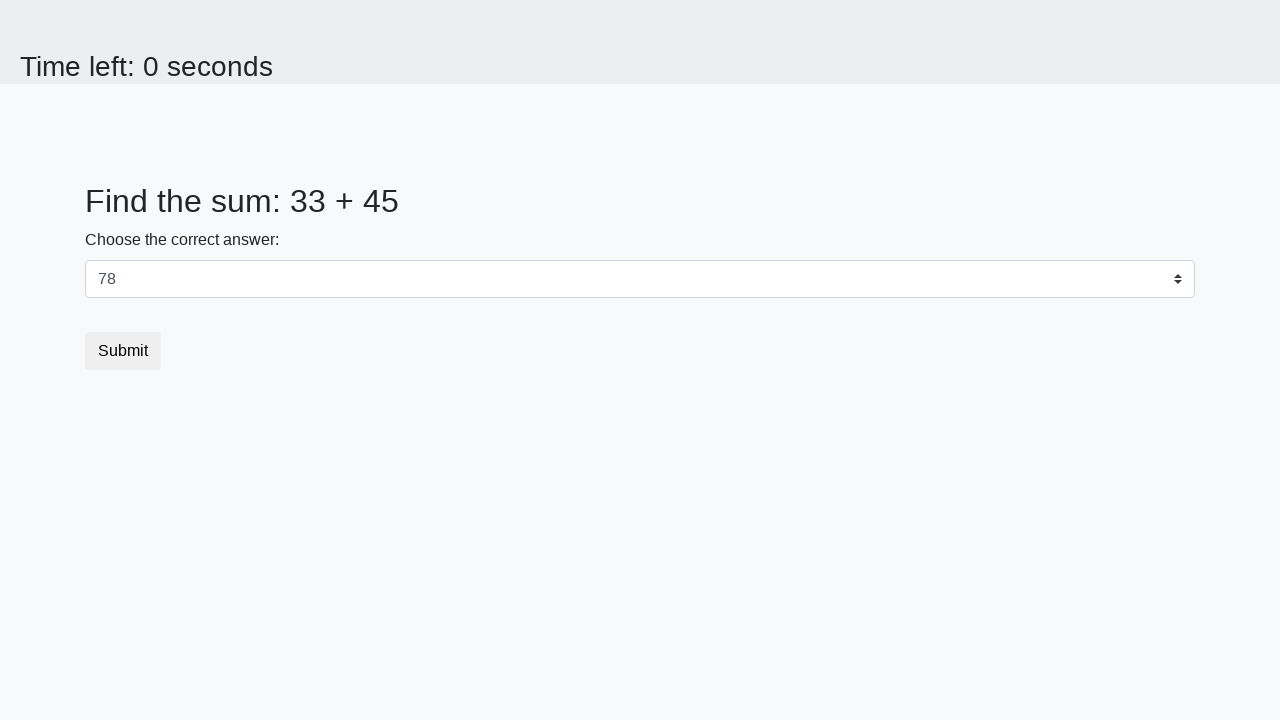

Clicked Submit button to complete the math puzzle at (123, 351) on xpath=//button[contains(text(),'Submit')]
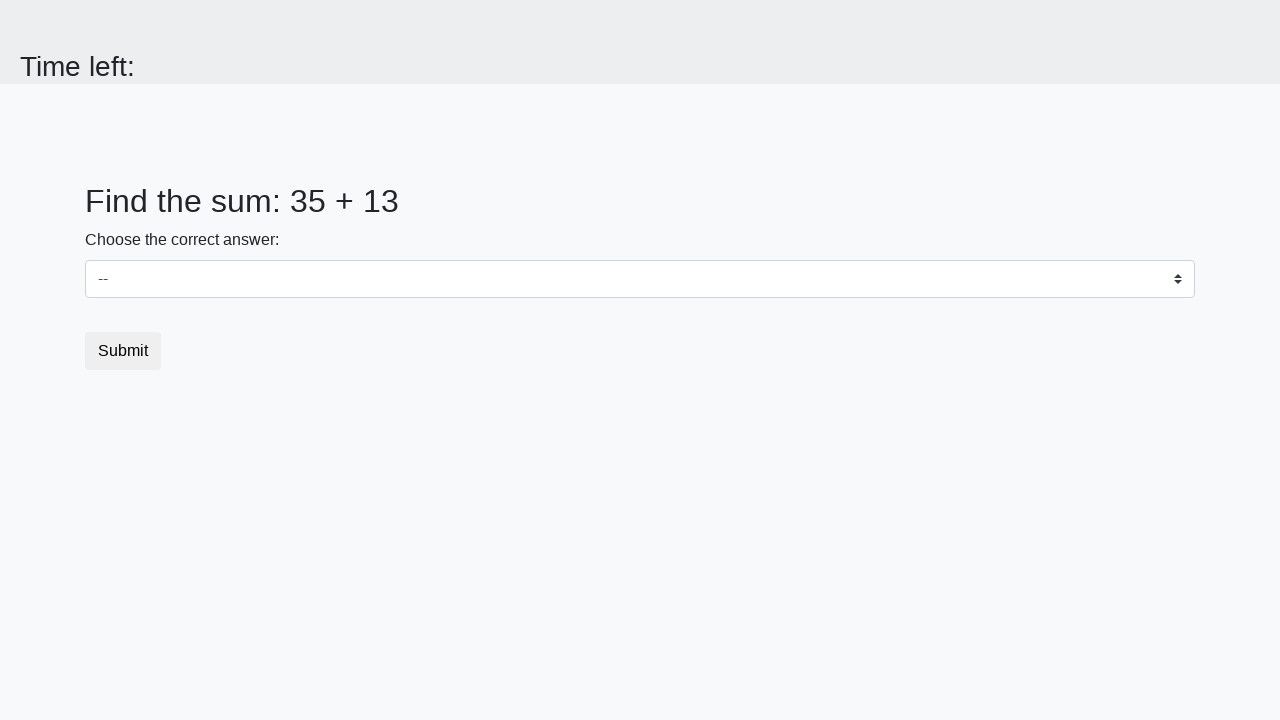

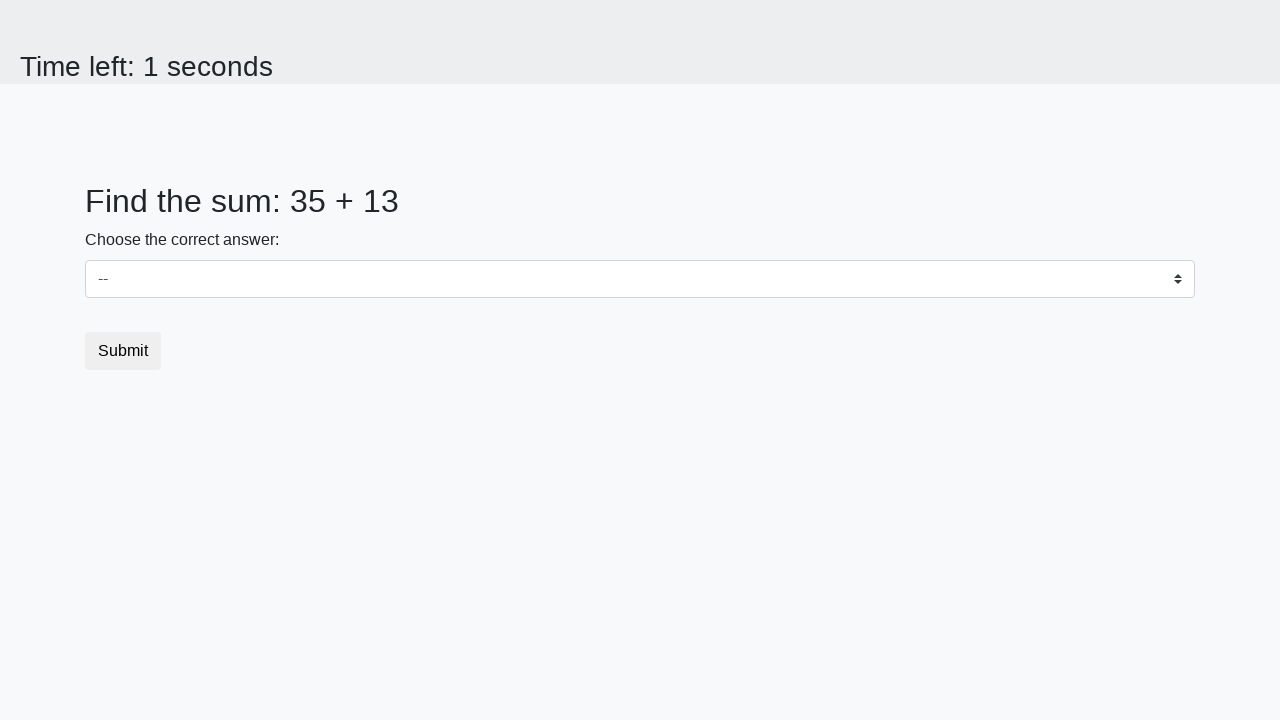